Tests auto-suggestive dropdown functionality by typing a partial country name and selecting a matching option from the suggestions

Starting URL: https://rahulshettyacademy.com/dropdownsPractise/

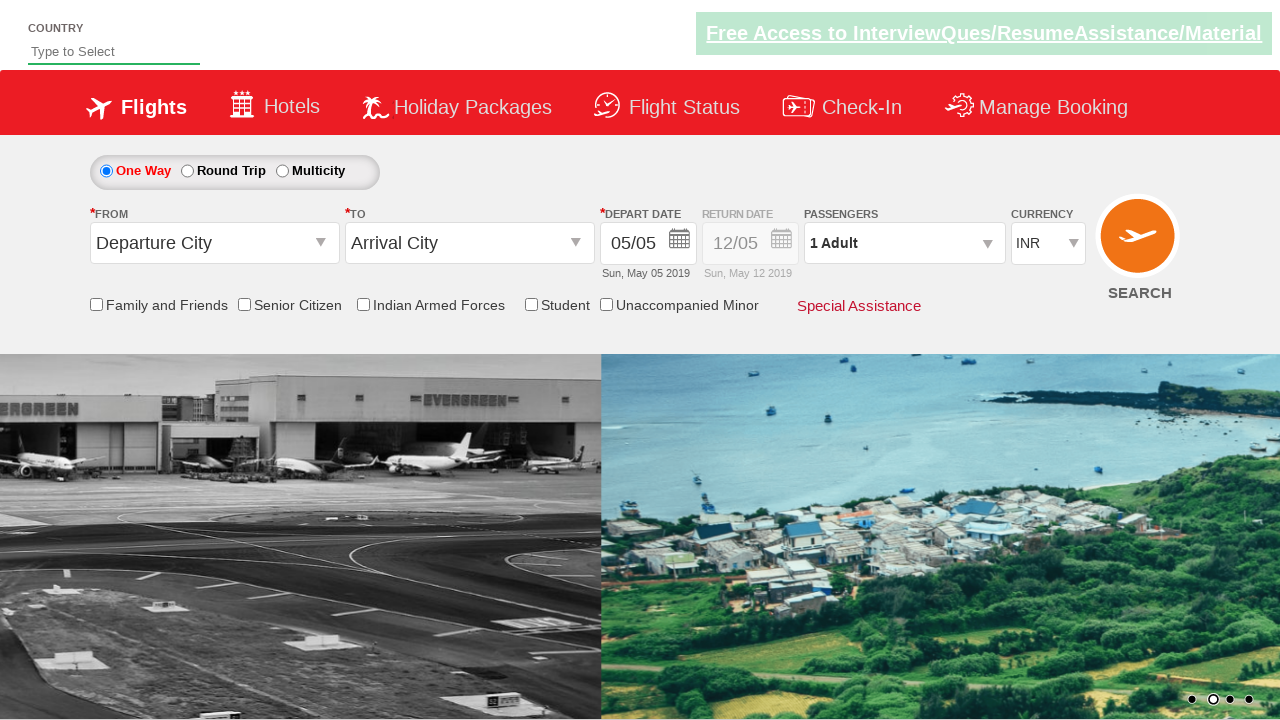

Typed 'au' in autosuggest field to trigger dropdown suggestions on #autosuggest
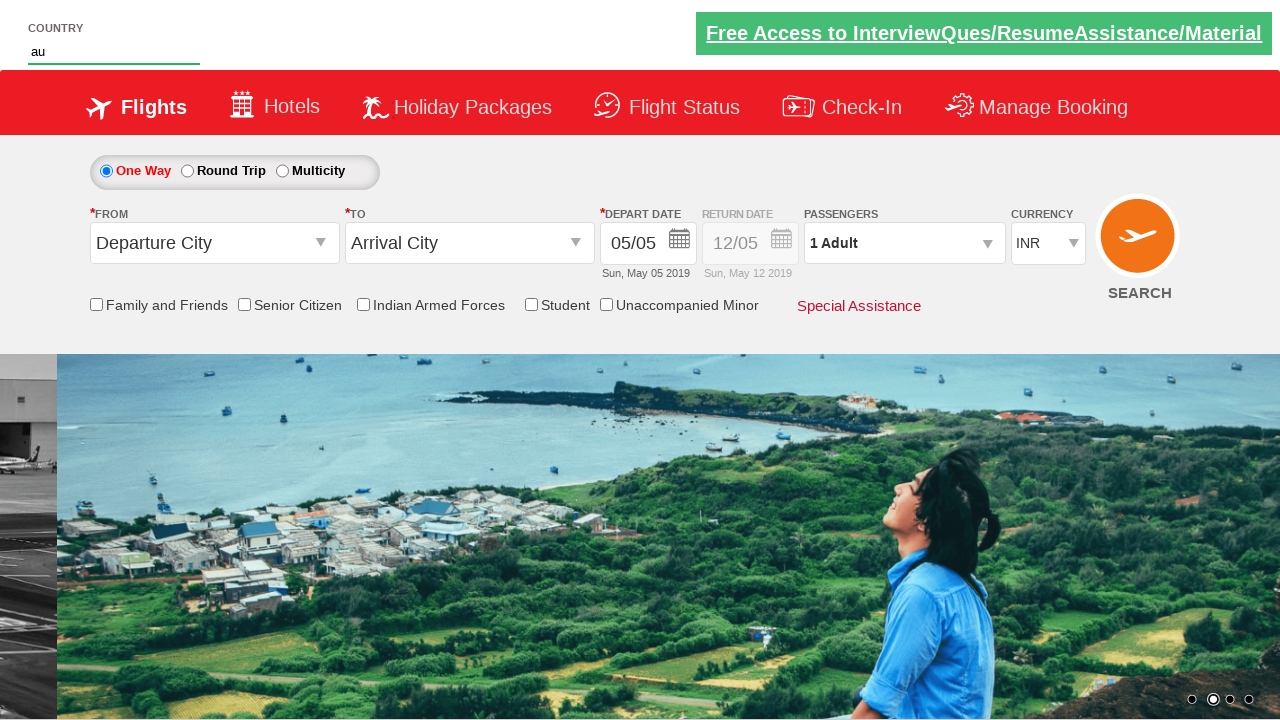

Auto-suggestive dropdown appeared with matching options
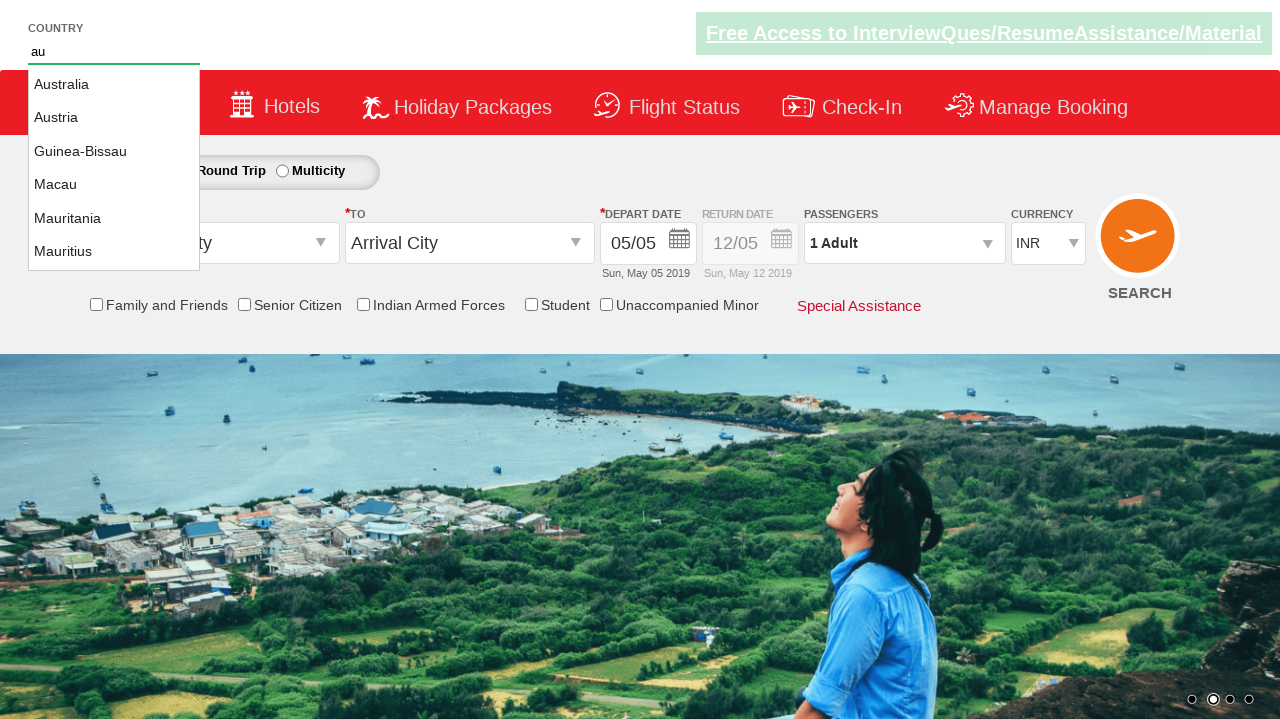

Selected 'Austria' from the auto-suggestive dropdown at (114, 118) on li.ui-menu-item a:has-text('Austria')
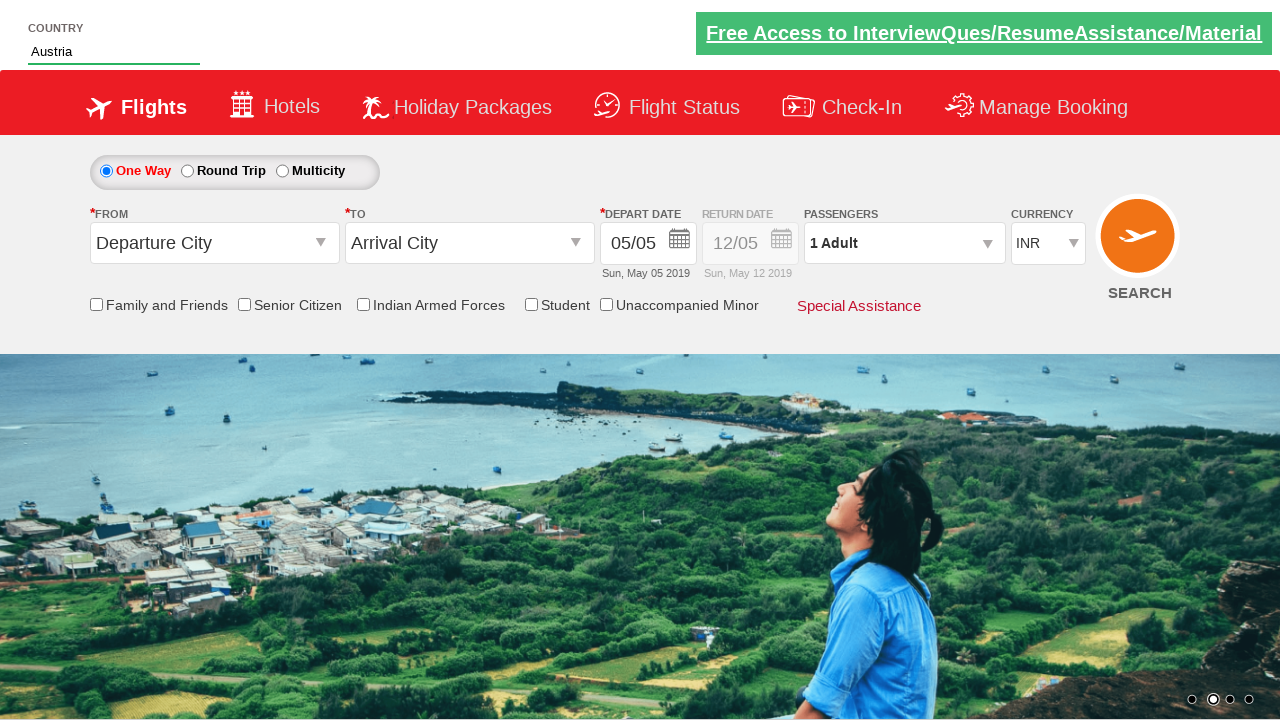

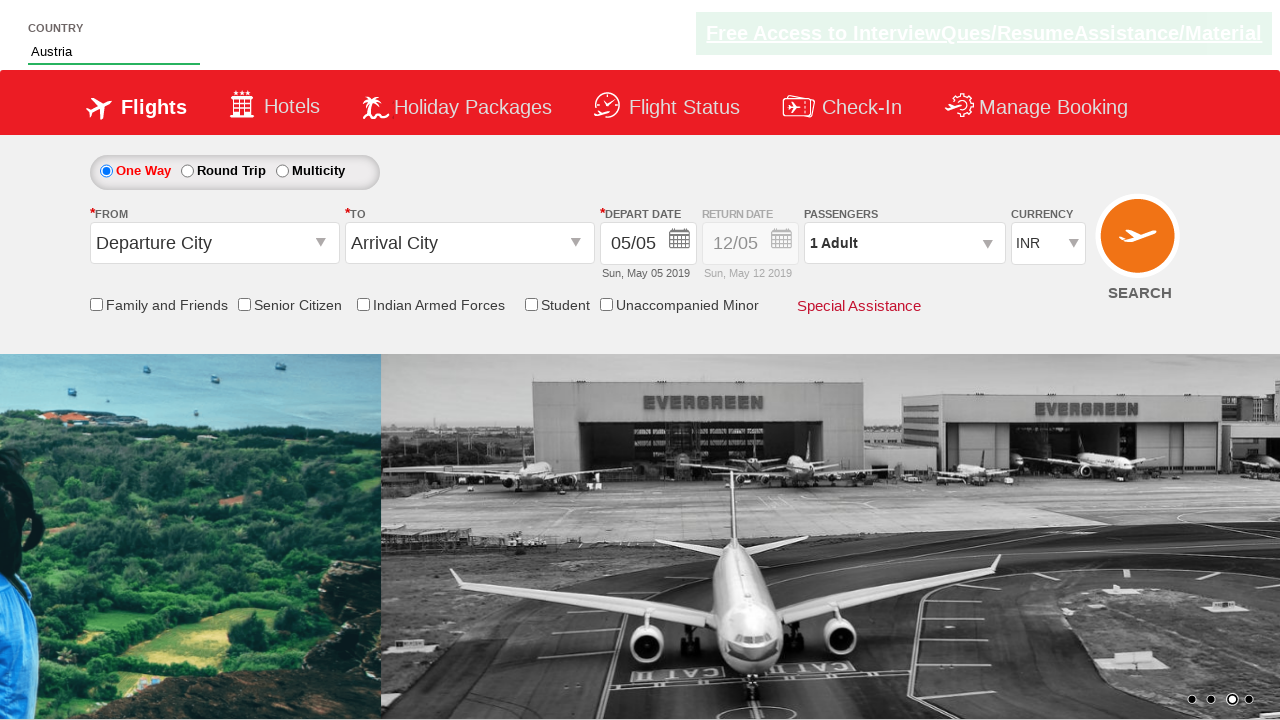